Tests various click actions including single click, double click, and right click on different buttons

Starting URL: http://sahitest.com/demo/clicks.htm

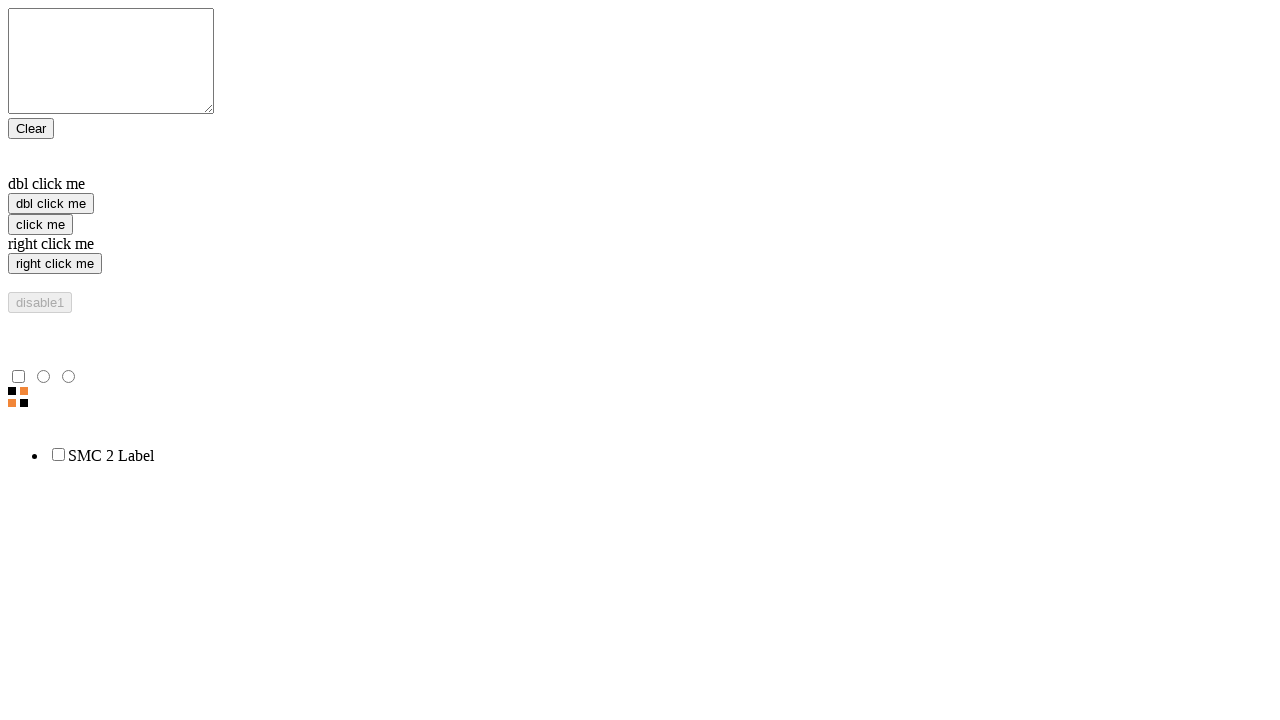

Located single click button element
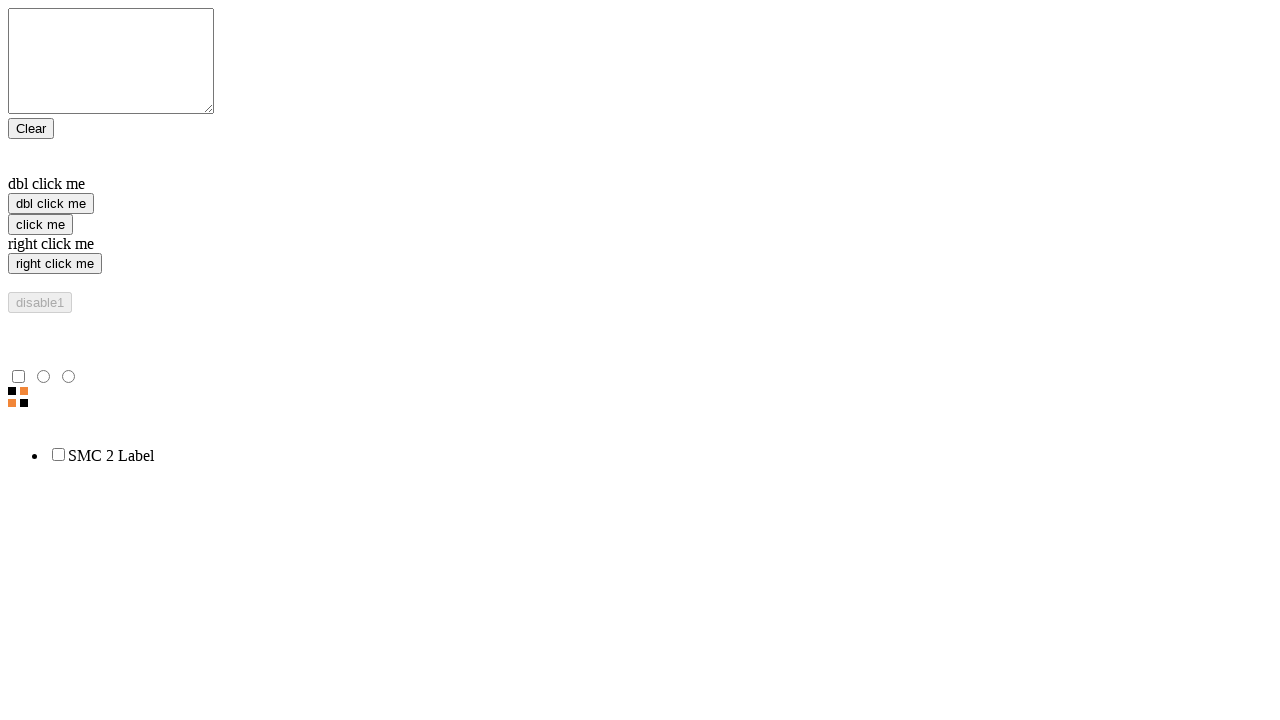

Located double click button element
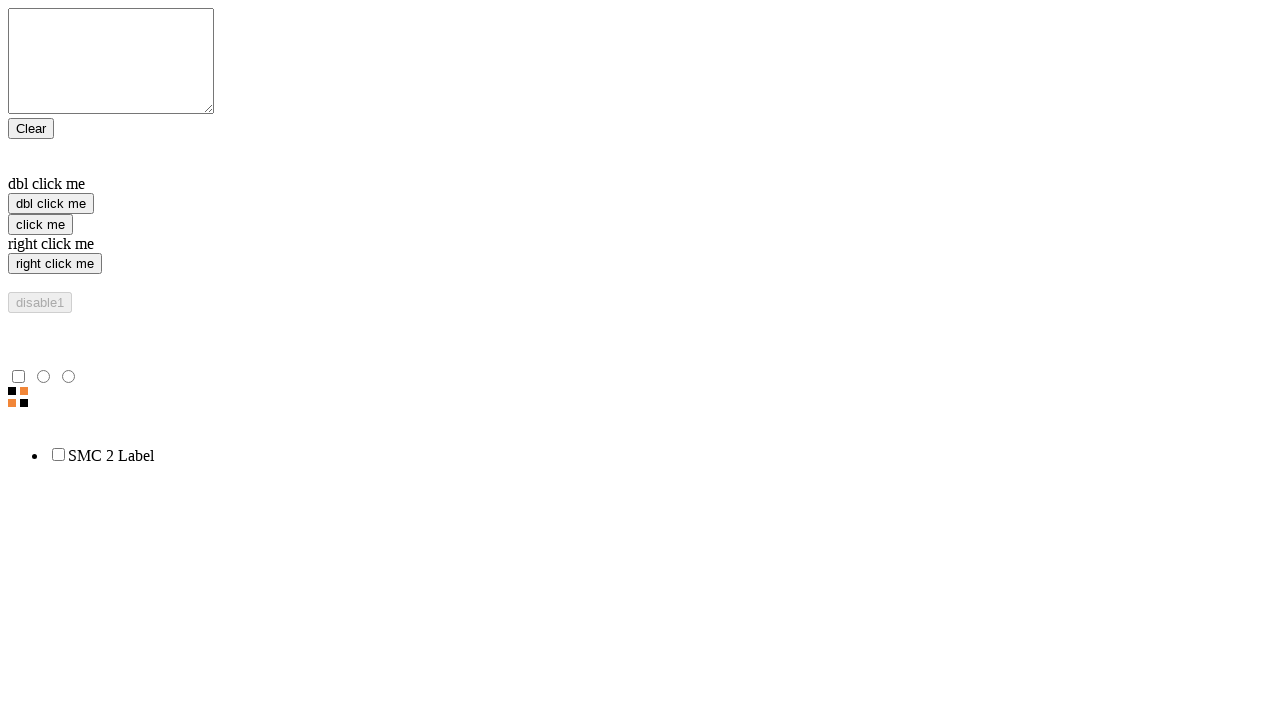

Located right click button element
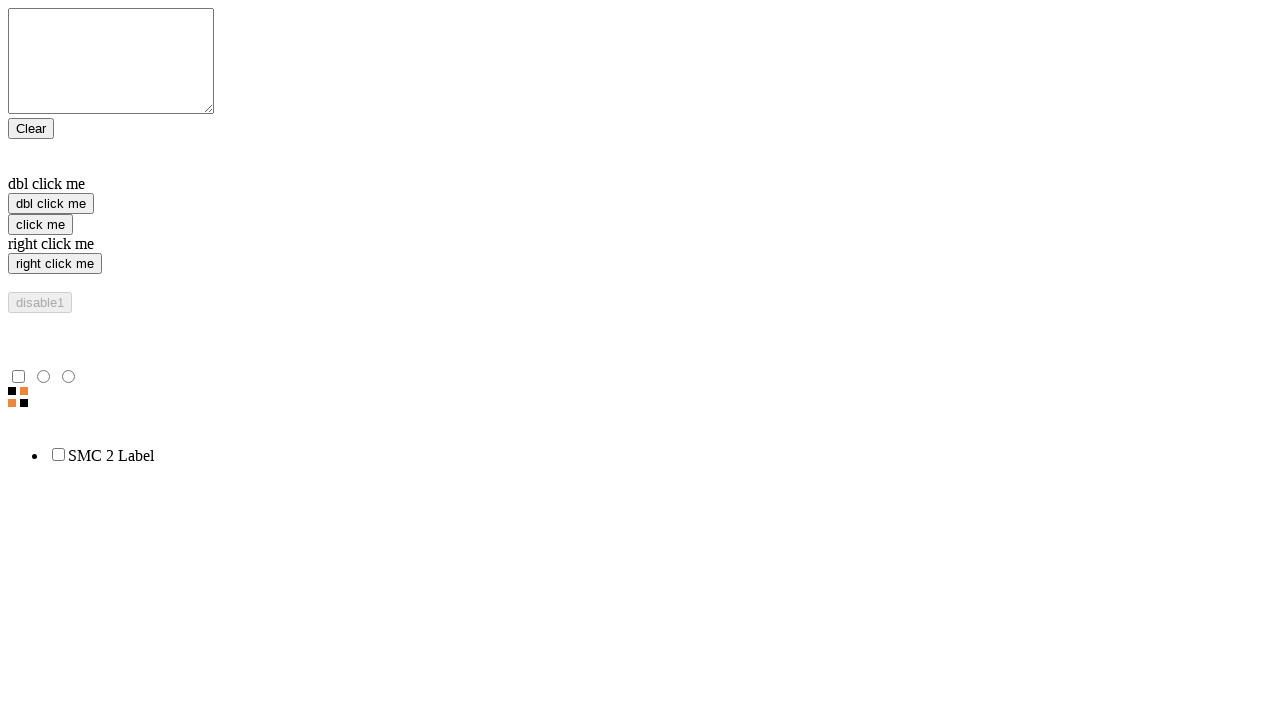

Performed single click on click button at (40, 224) on xpath=//input[@value="click me"]
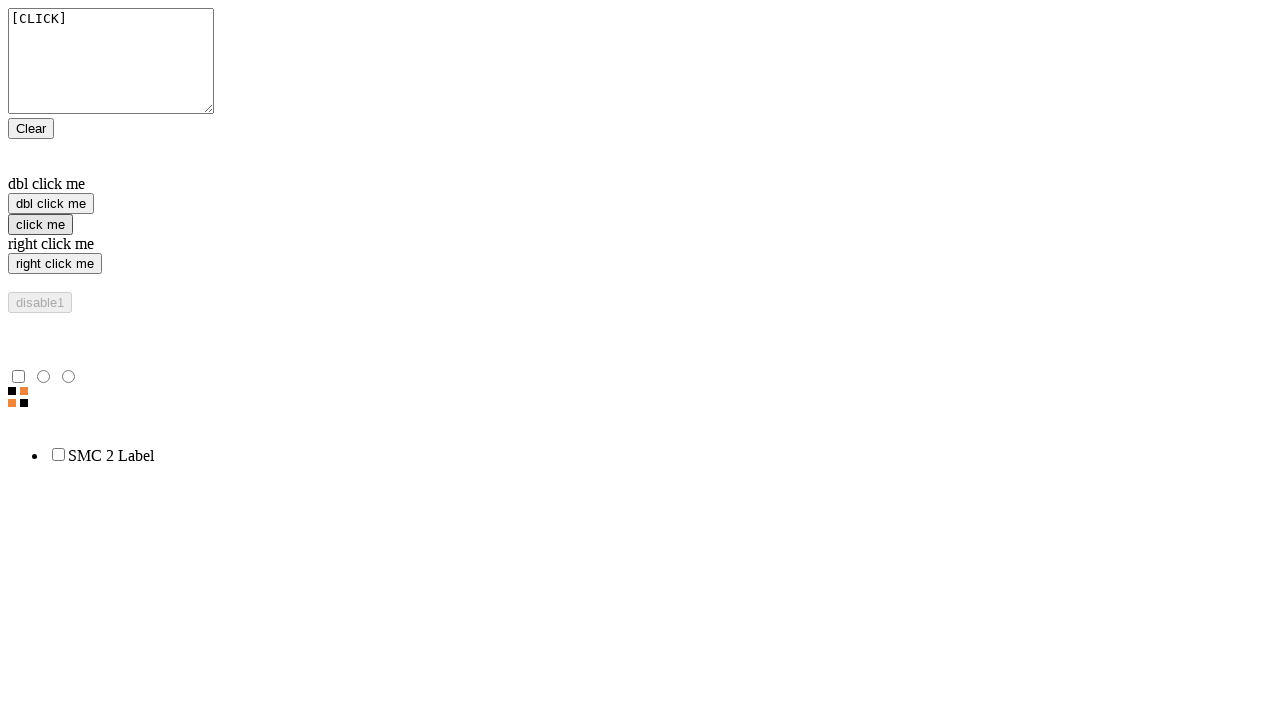

Performed right click on right click button at (55, 264) on xpath=//input[@value="right click me"]
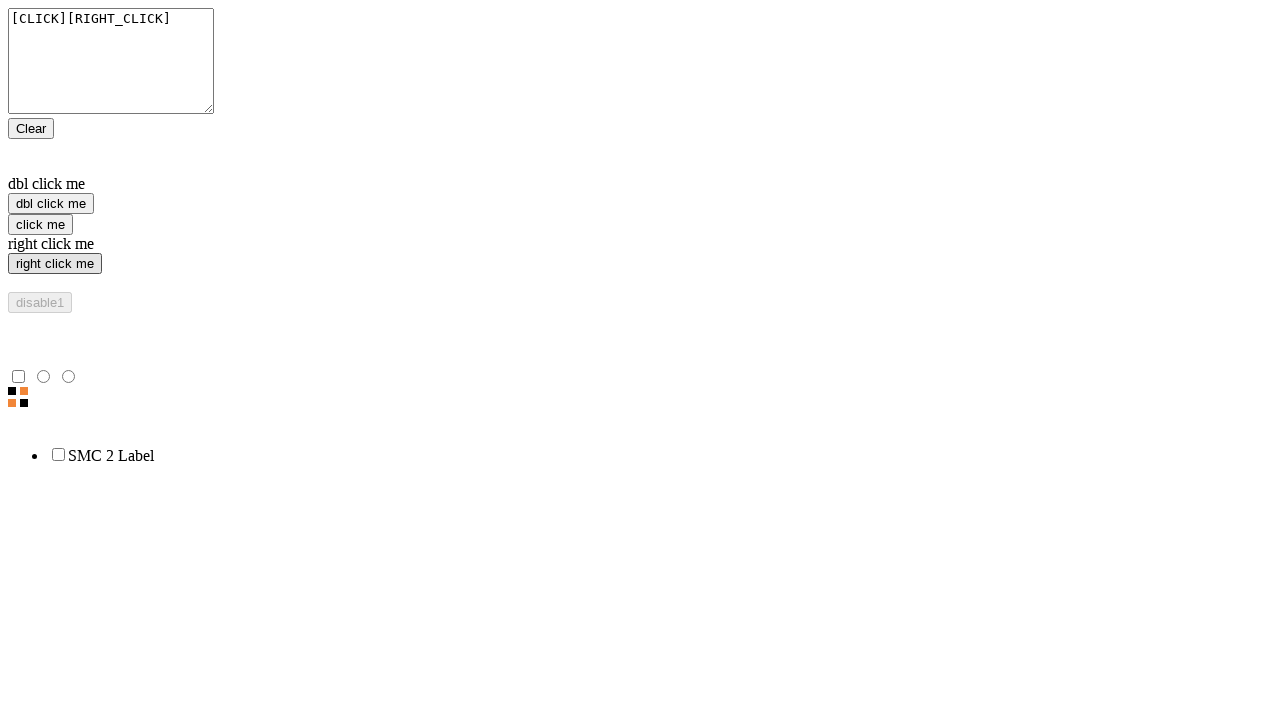

Performed double click on double click button at (51, 204) on xpath=//input[@value="dbl click me"]
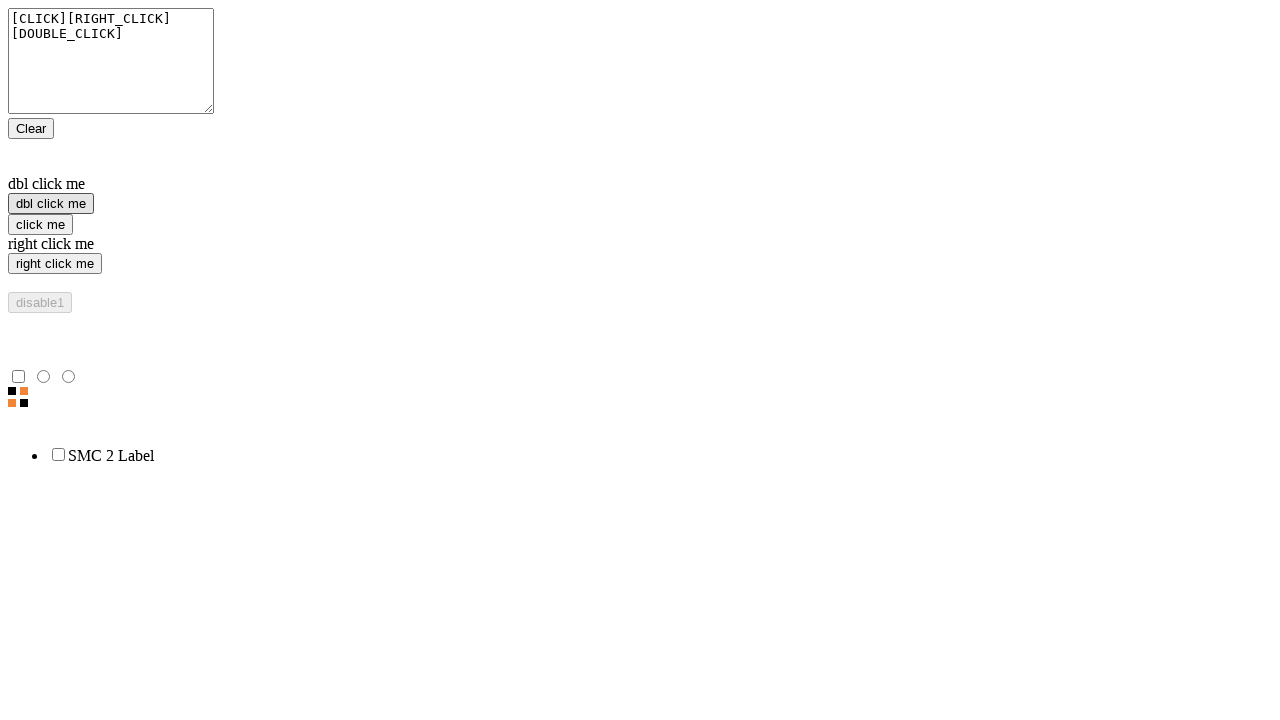

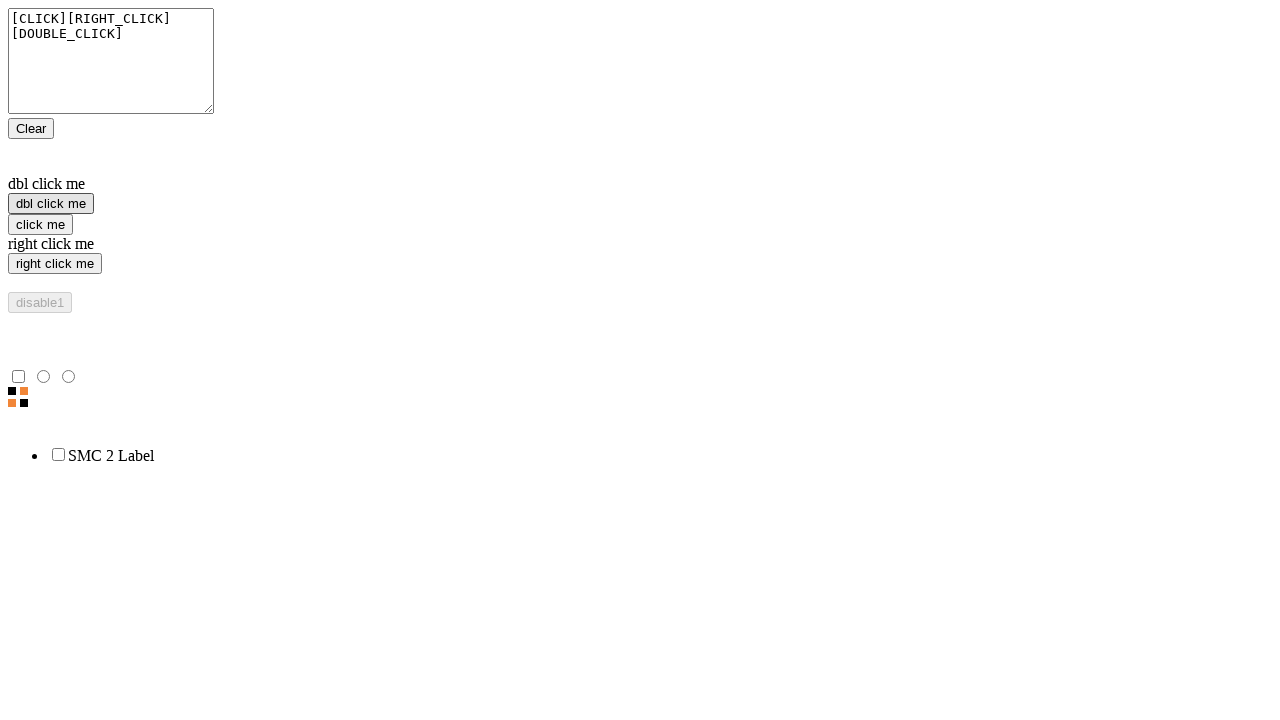